Tests number input field functionality by entering values, clearing the field, and entering new values

Starting URL: https://the-internet.herokuapp.com/inputs

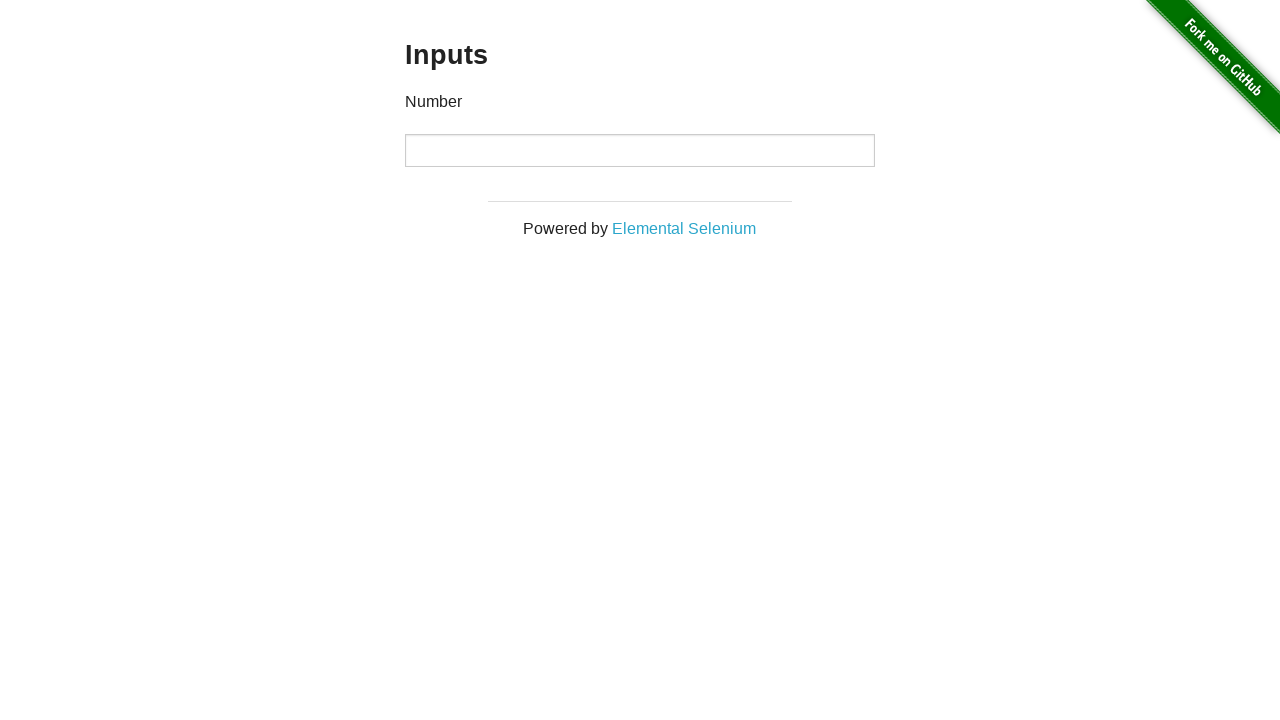

Clicked on the number input field at (640, 150) on input
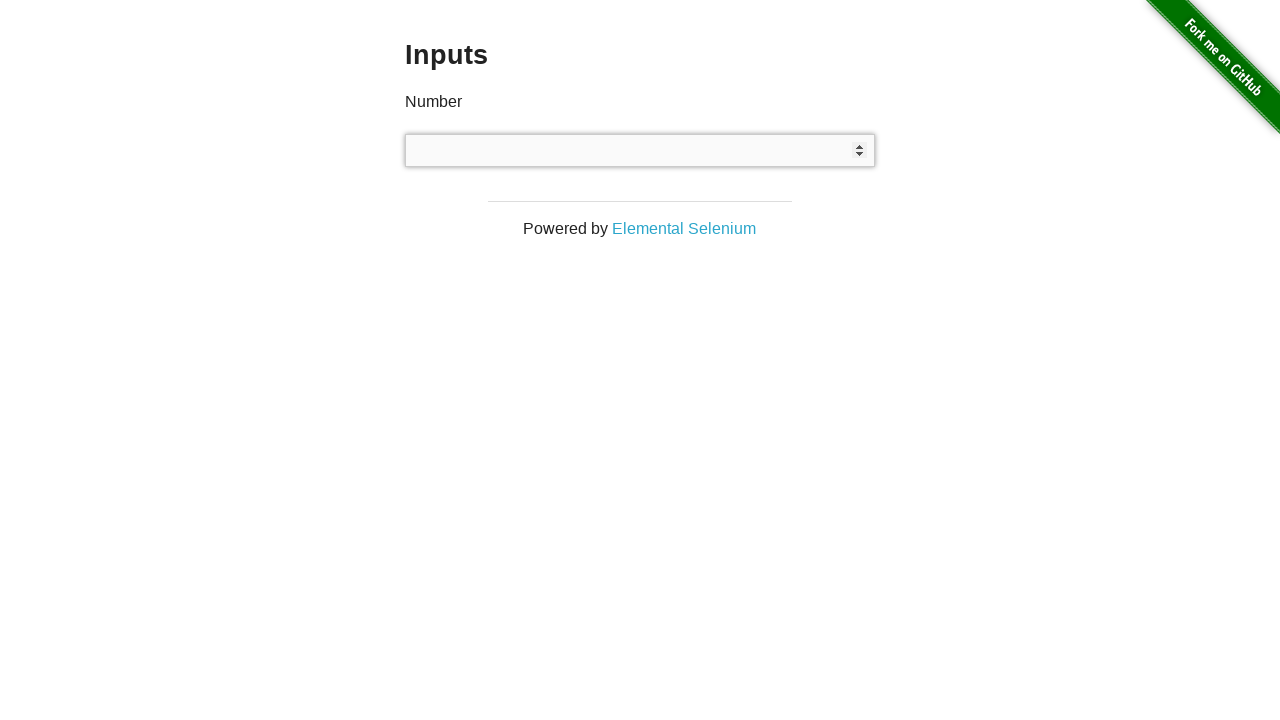

Entered '1000' in the input field on input
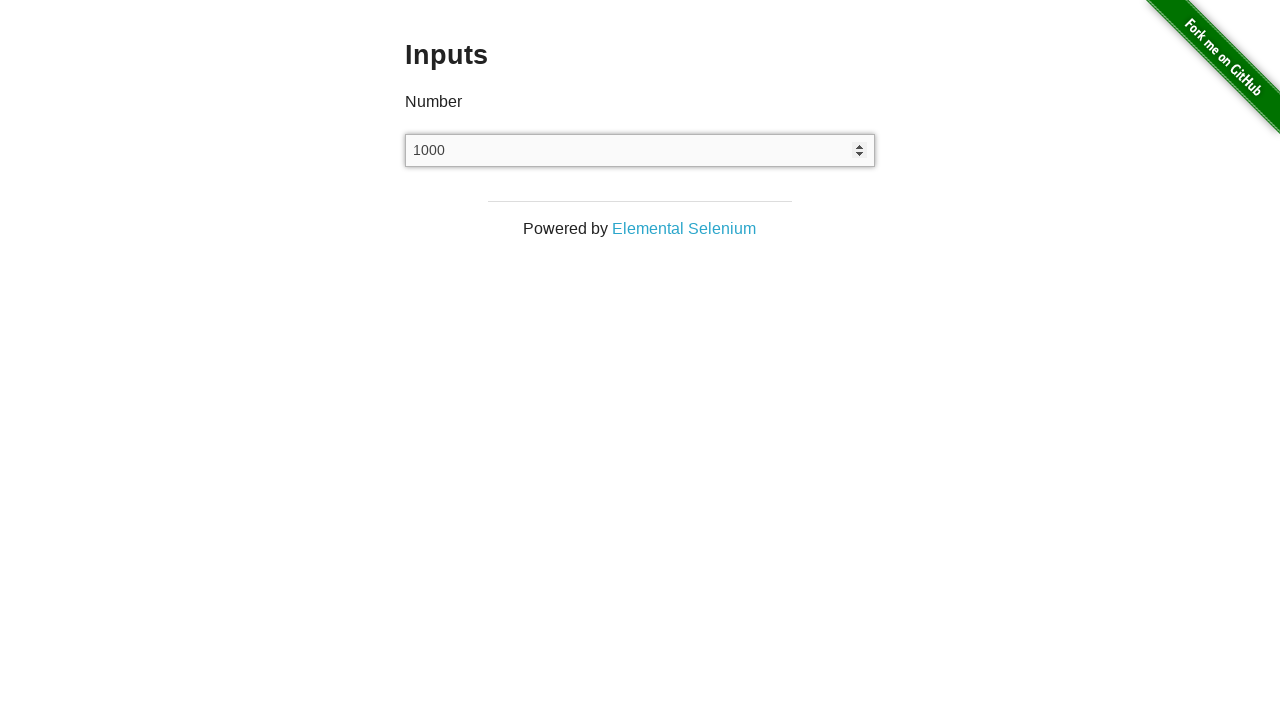

Cleared the input field on input
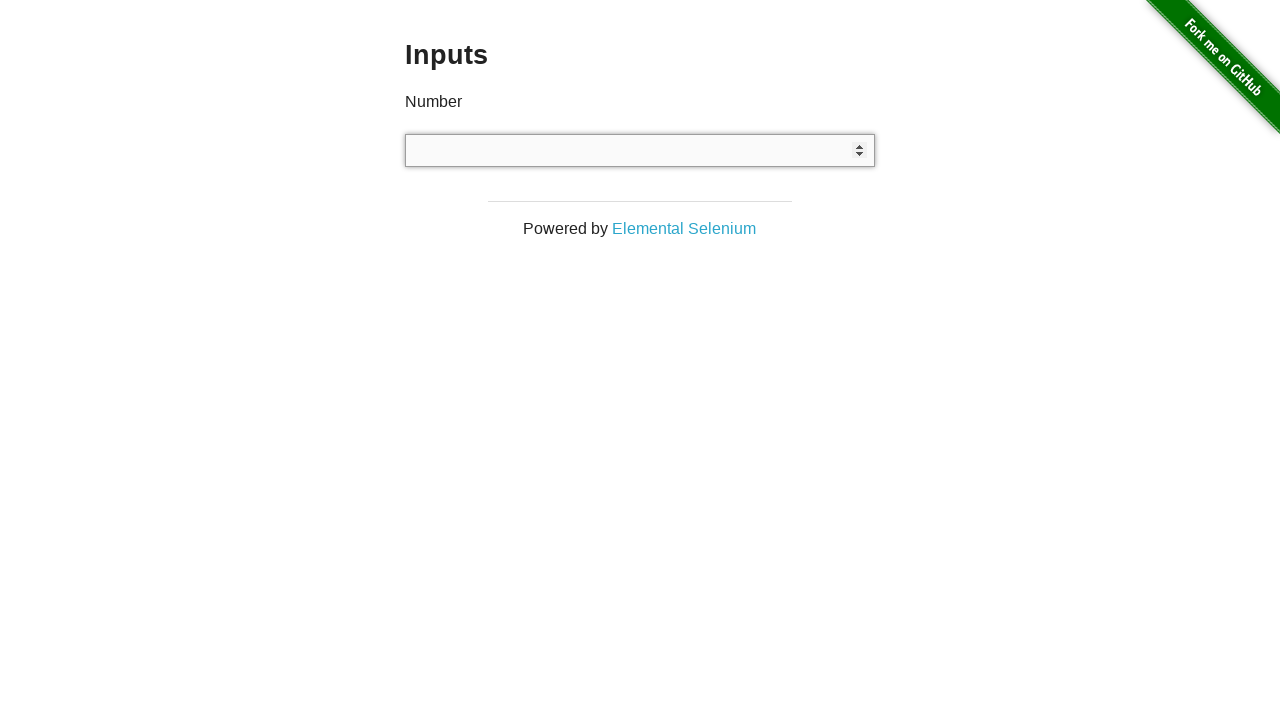

Entered '999' in the input field on input
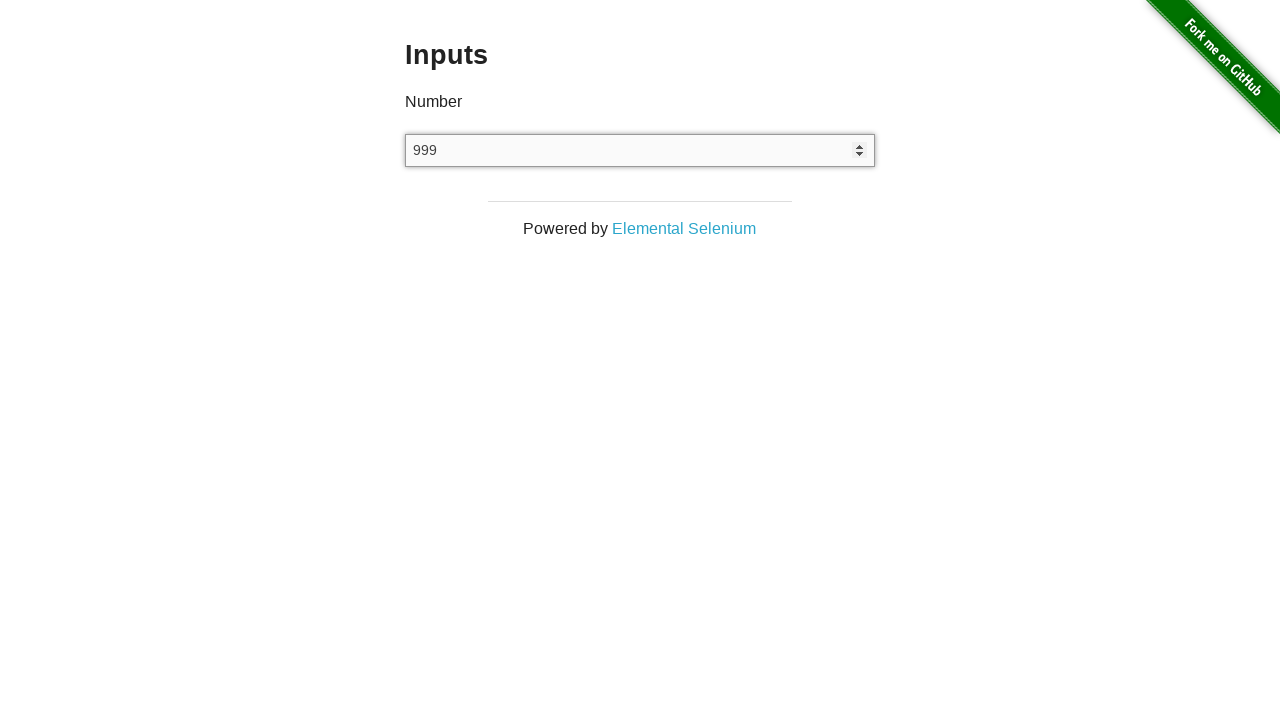

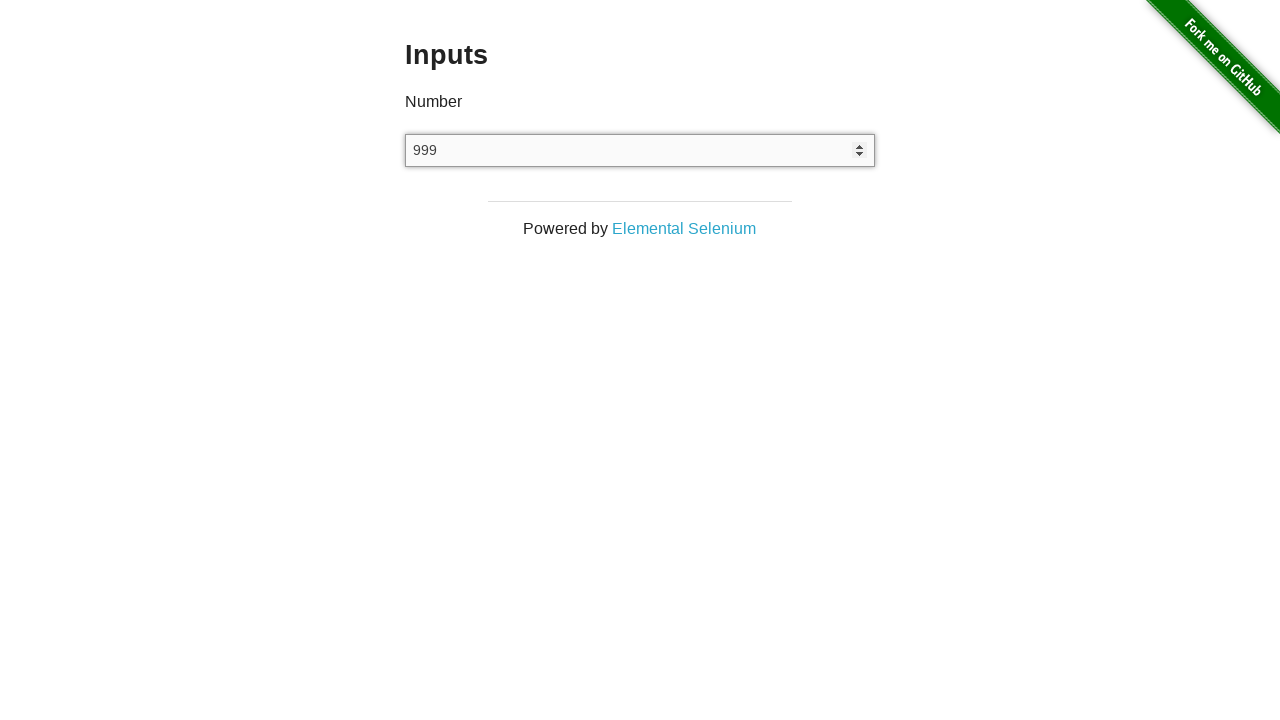